Tests dynamic loading by navigating to a hidden element example and revealing it with a button click

Starting URL: https://the-internet.herokuapp.com/dynamic_loading

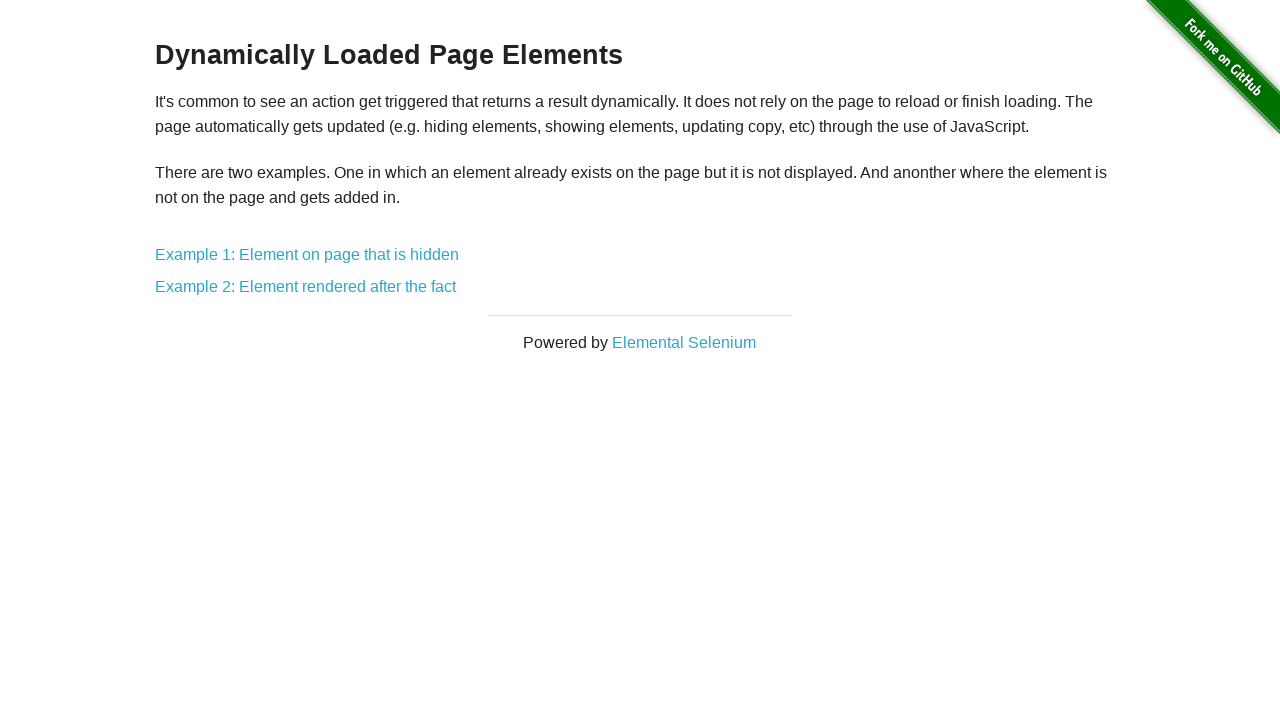

Clicked the first dynamic loading example link at (307, 255) on xpath=//*[@id='content']/div/a[1]
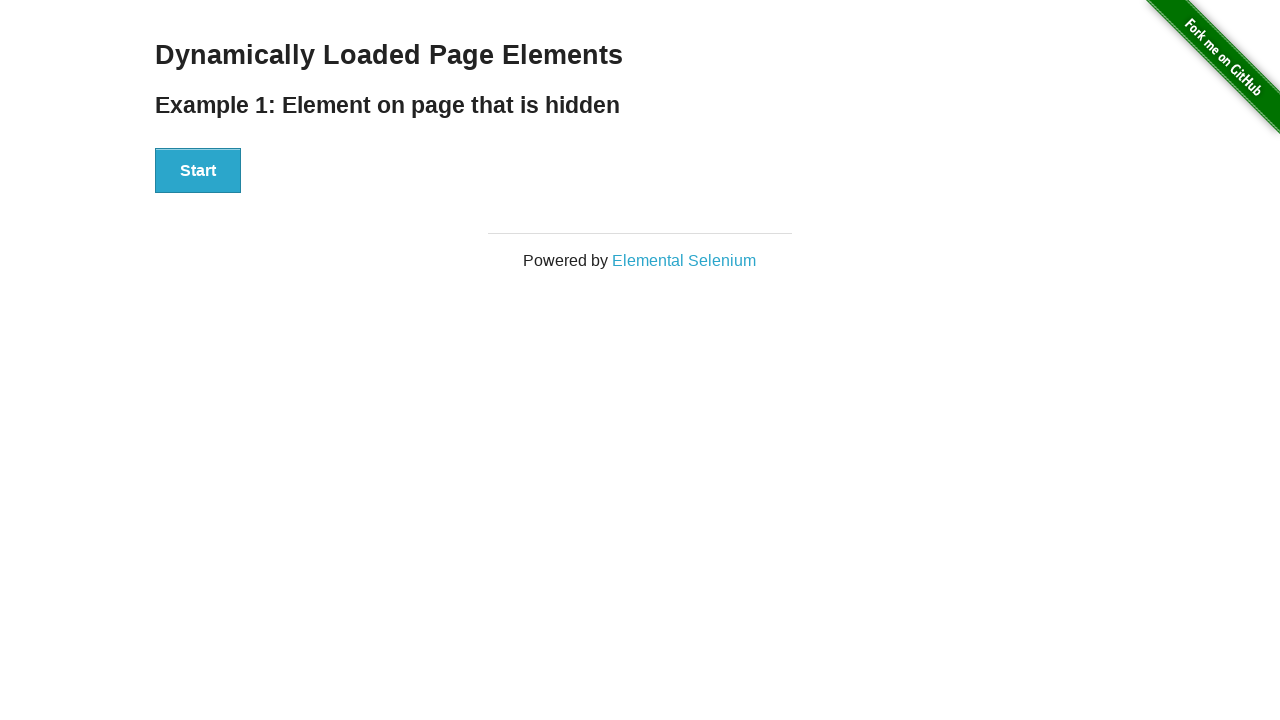

Clicked the Start button to begin dynamic loading at (198, 171) on xpath=//*[@id='start']/button
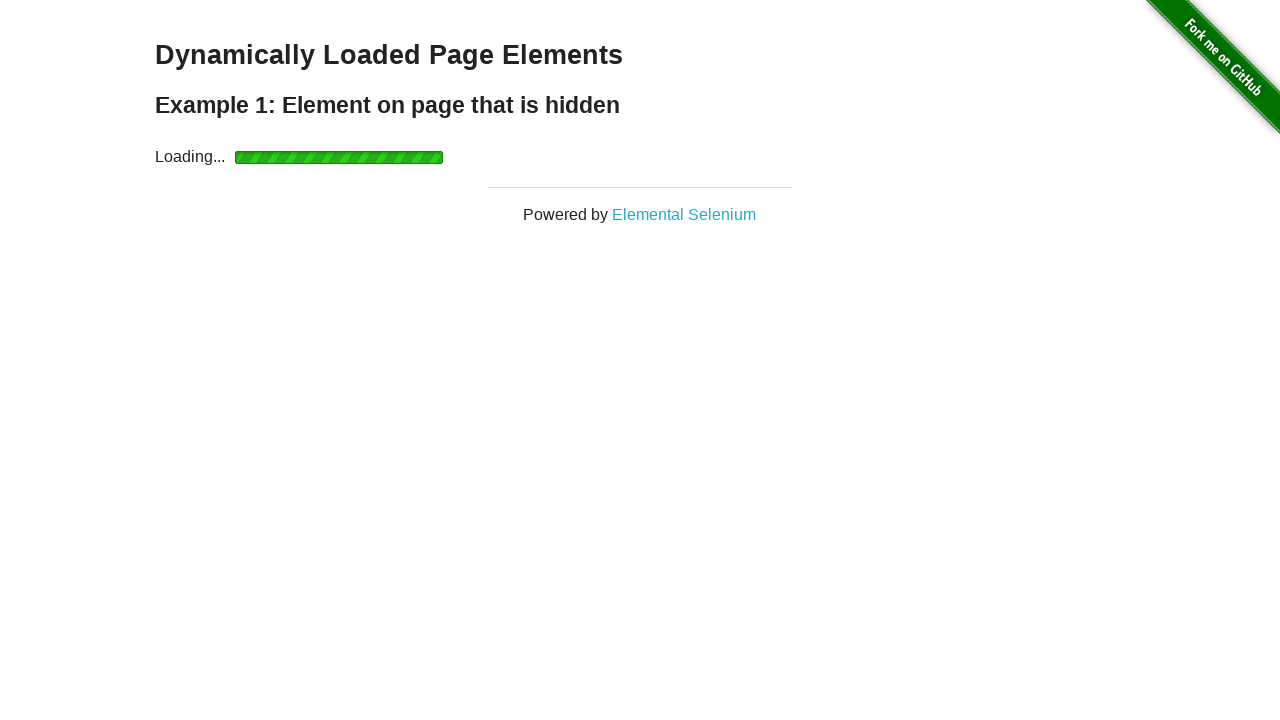

Hidden element became visible after dynamic loading completed
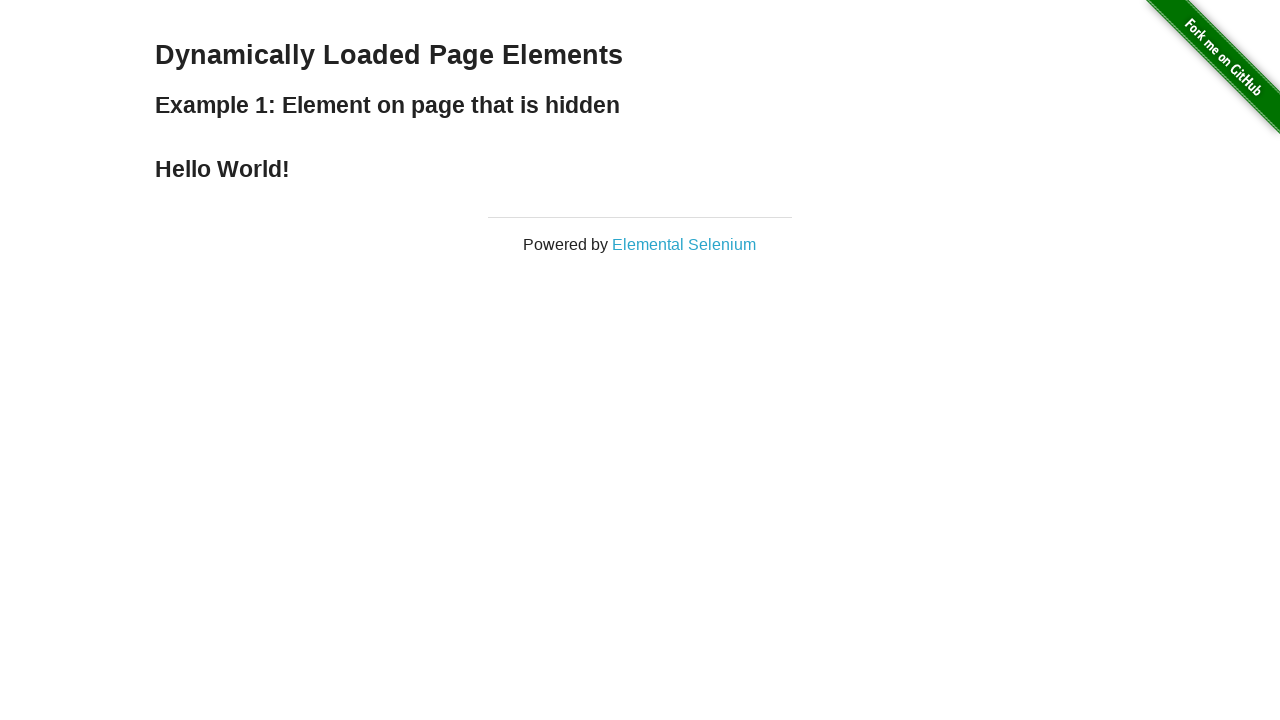

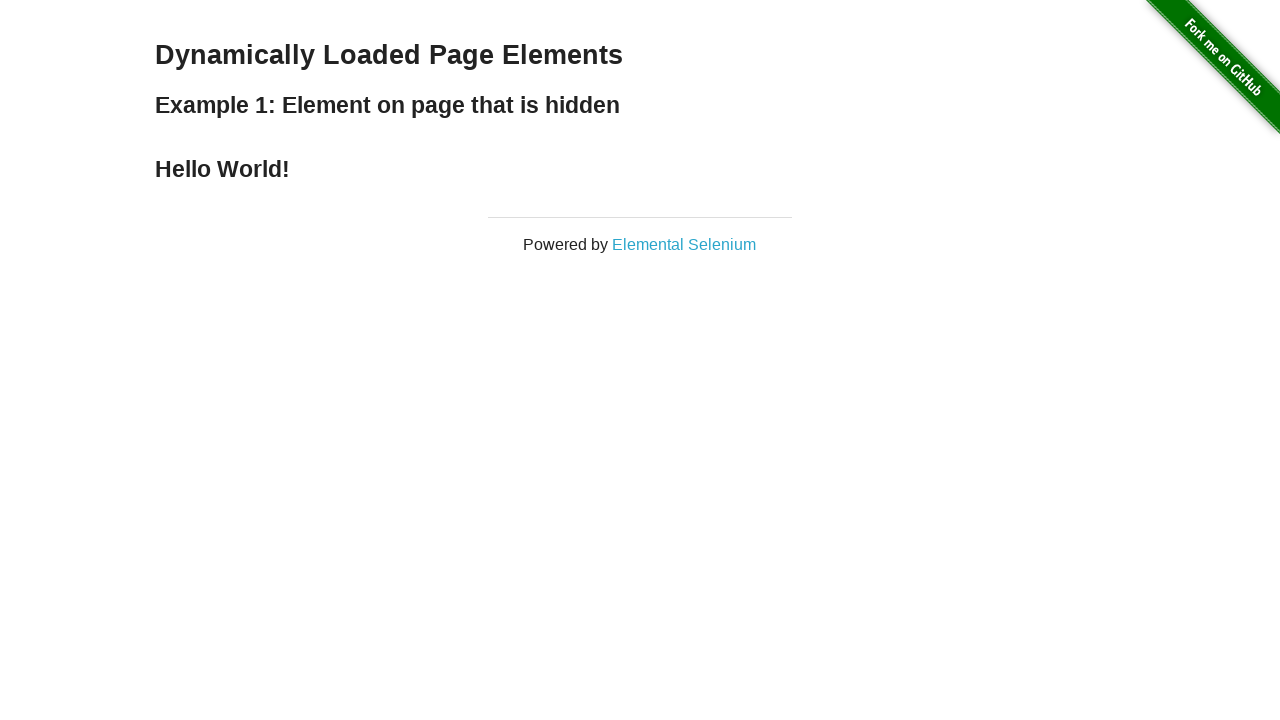